Tests checkbox selection for senior citizen discount option

Starting URL: https://rahulshettyacademy.com/dropdownsPractise/

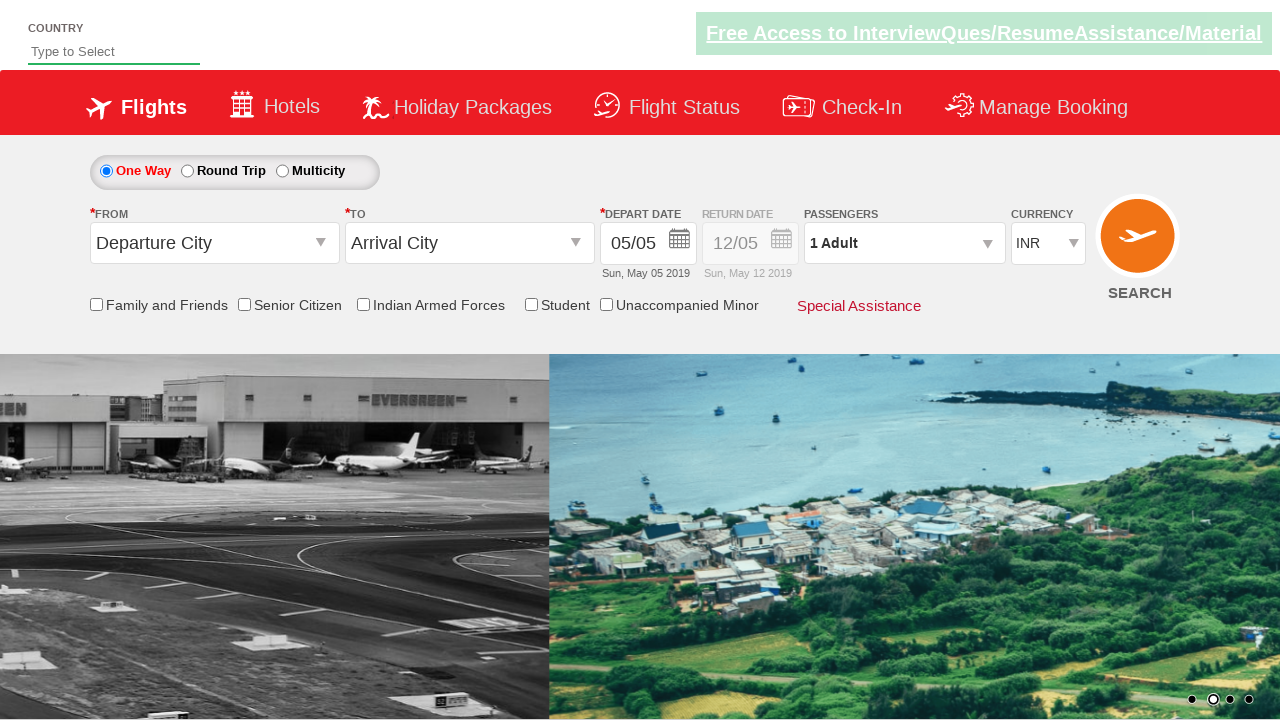

Clicked senior citizen discount checkbox at (244, 304) on input[name='ctl00$mainContent$chk_SeniorCitizenDiscount']
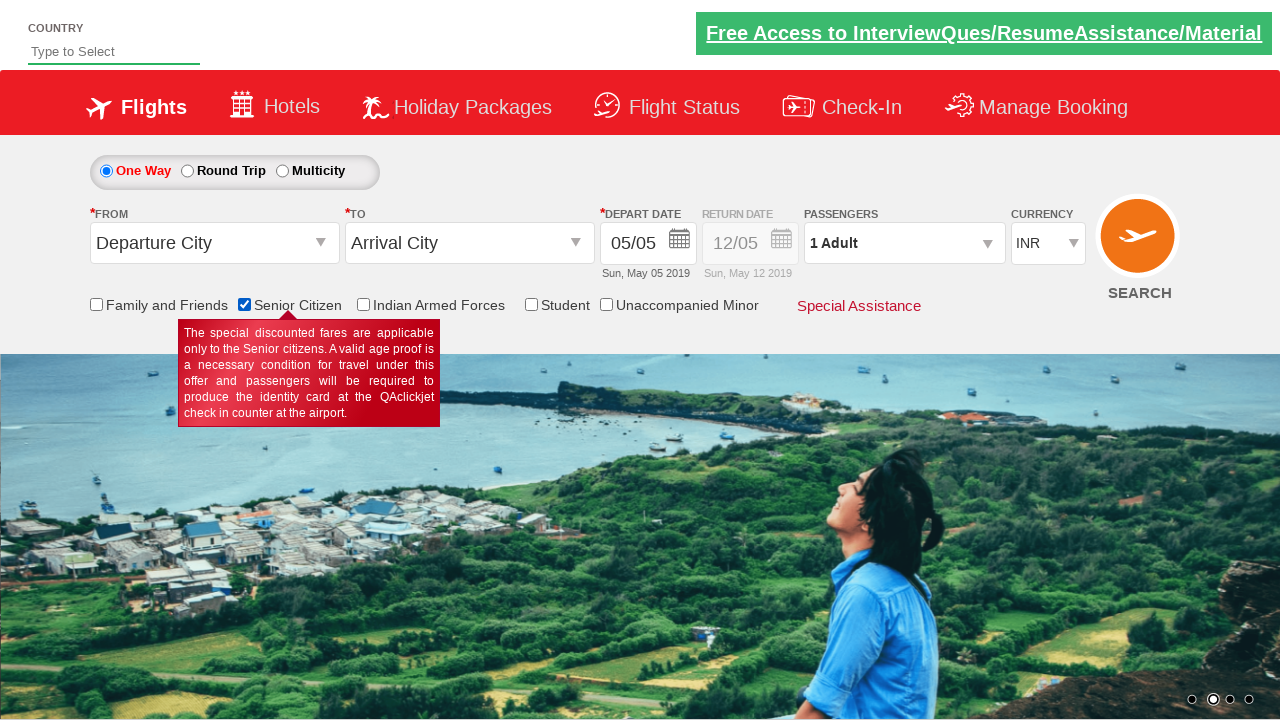

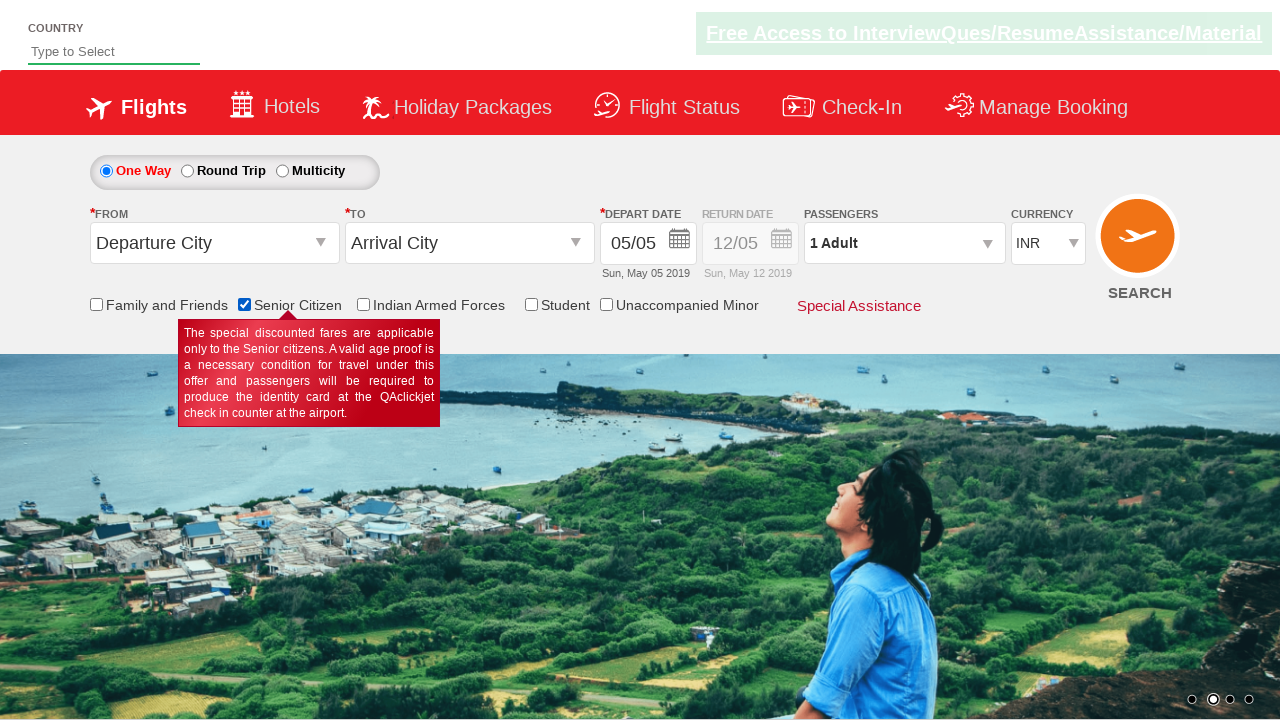